Navigates to a Steam game page and verifies that key game information elements (reviews, price, description, and system requirements) are present on the page.

Starting URL: https://store.steampowered.com/app/367520/Hollow_Knight/

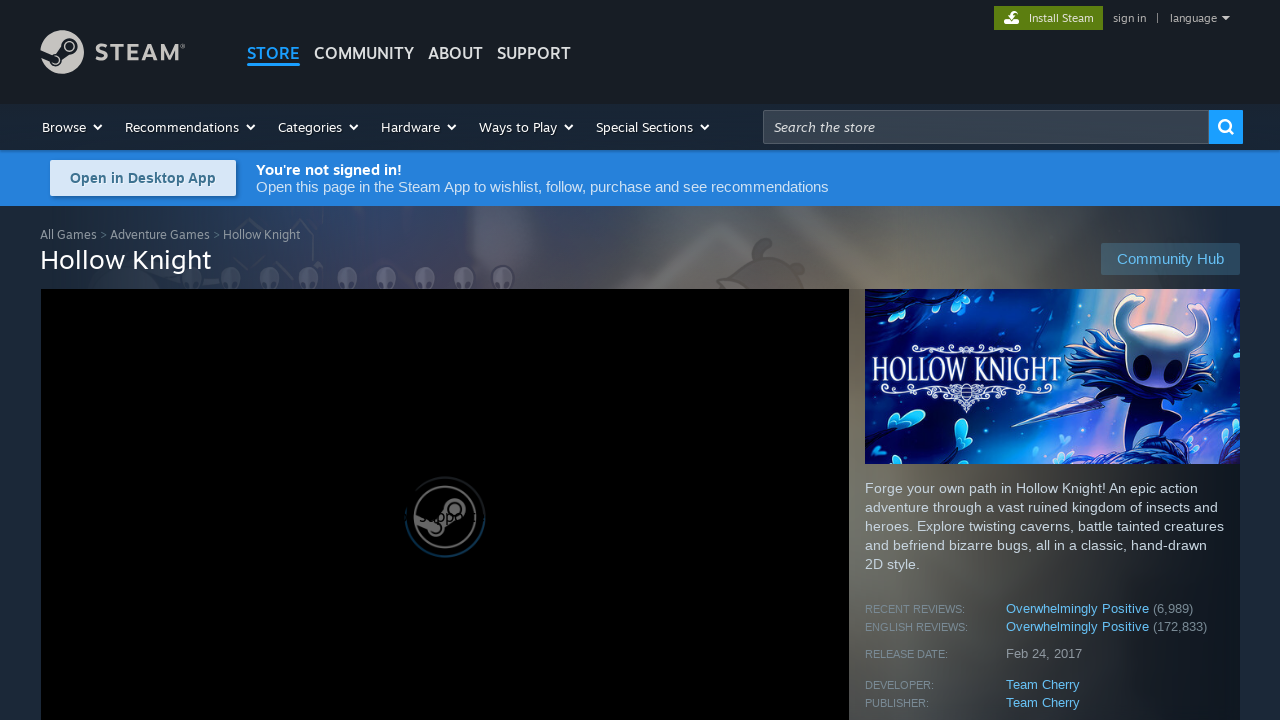

Page loaded with domcontentloaded state
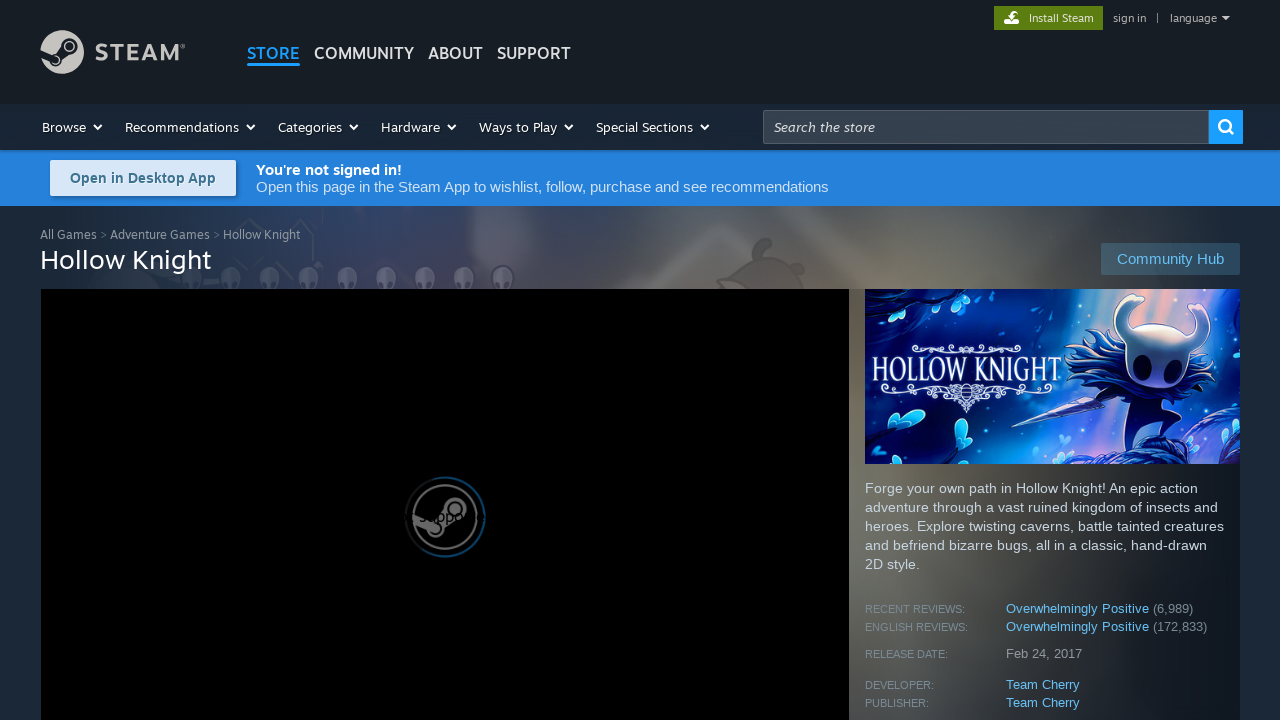

Review summary section found on Hollow Knight page
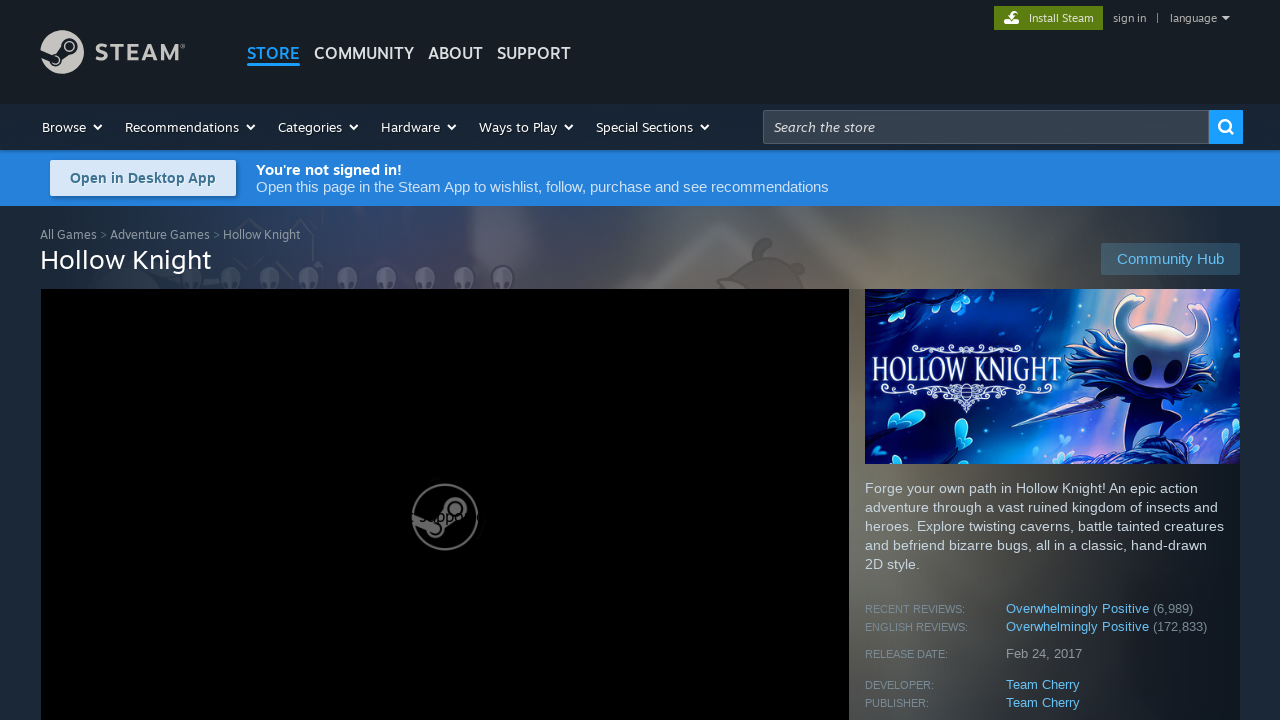

Regular game purchase price found
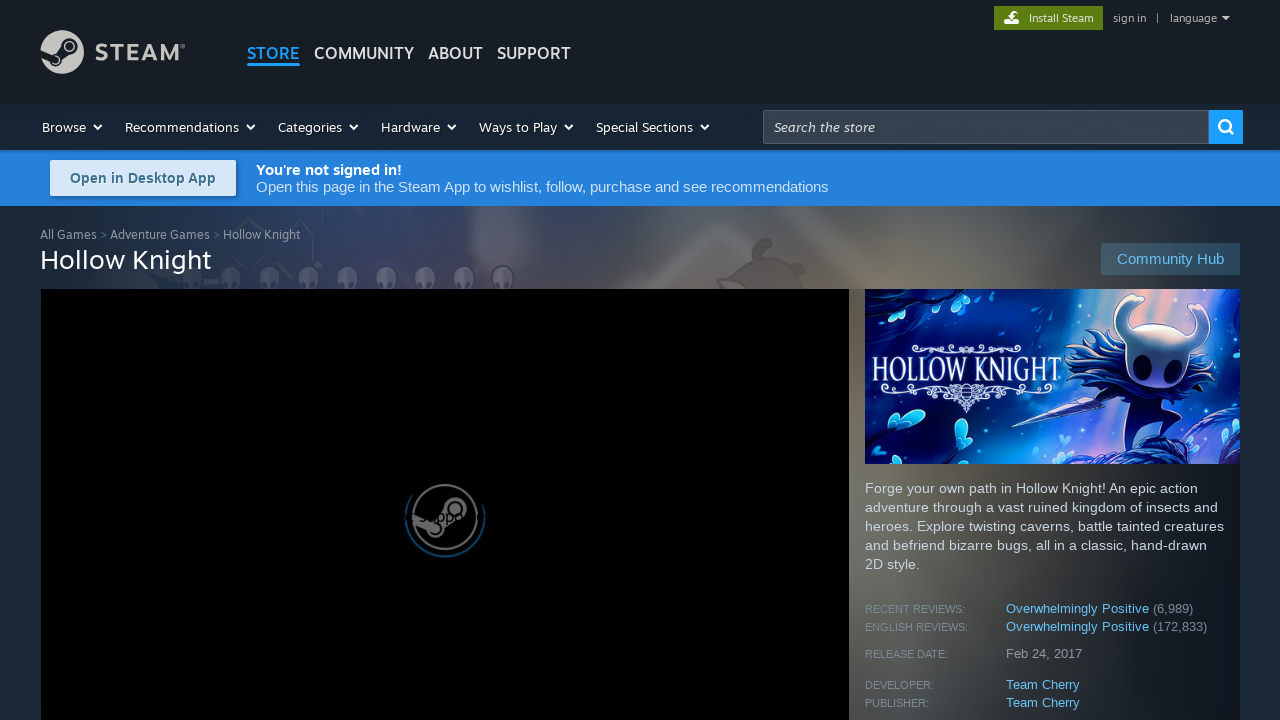

Game description snippet located
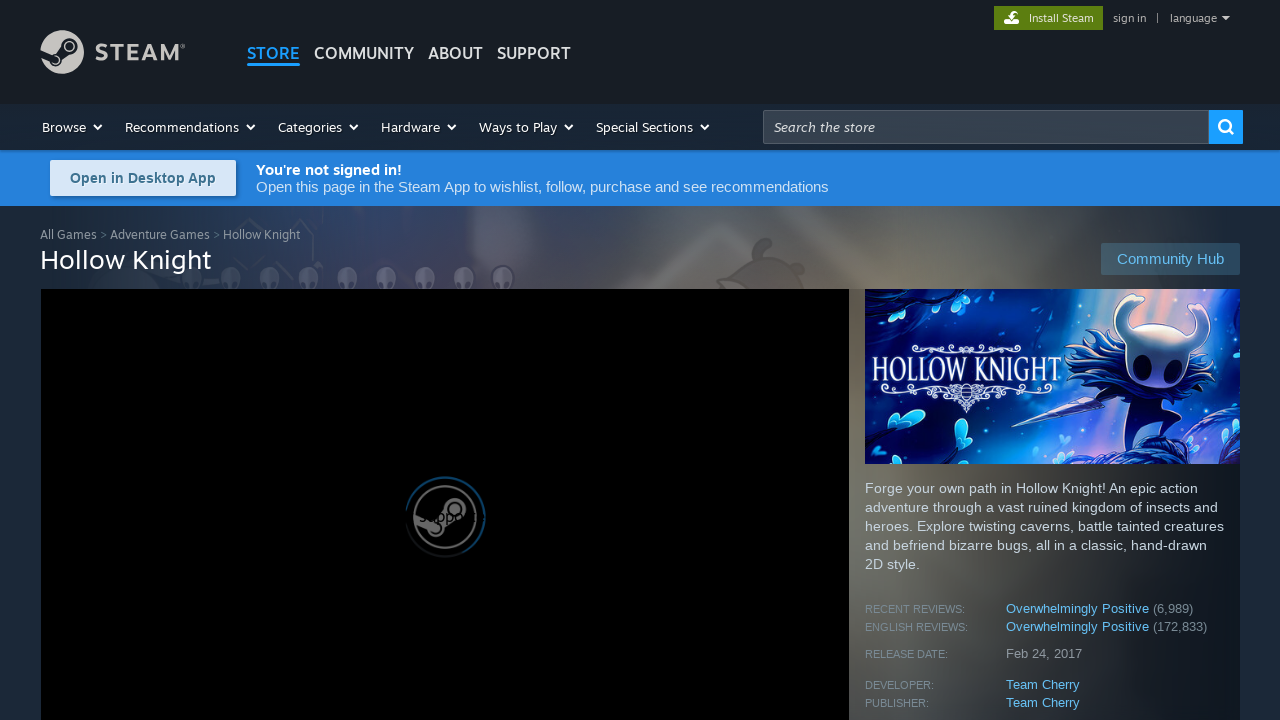

System requirements section found
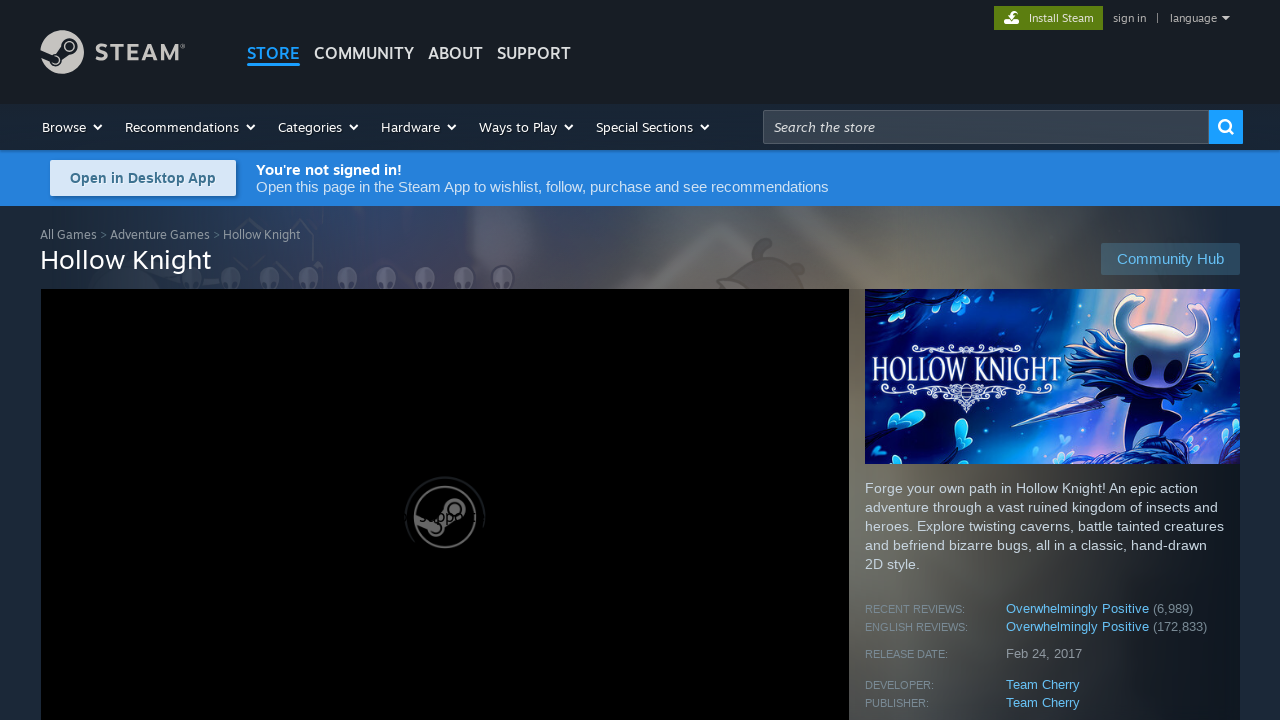

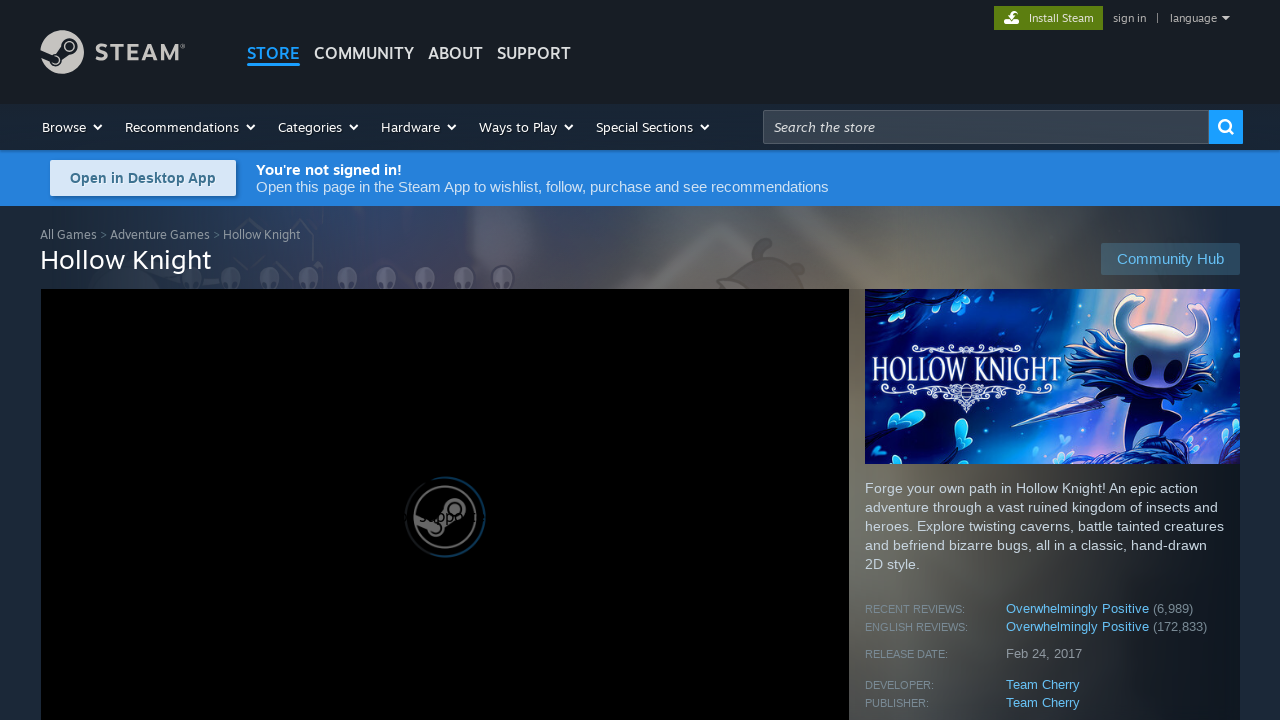